Tests the tutorials section by clicking on the tutorials navigation link

Starting URL: https://dev.programiz.com

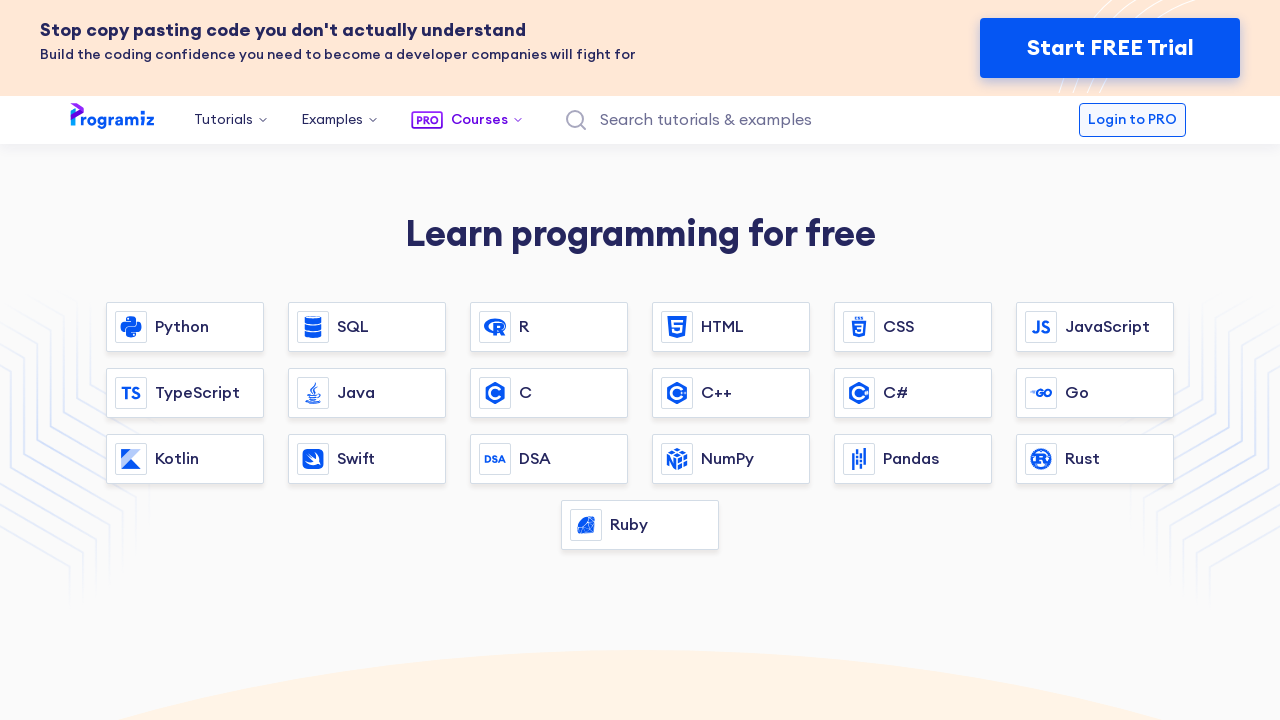

Clicked on the tutorials navigation link at (332, 120) on xpath=/html/body/main/header/nav/div/div/div[2]/a[2]/span
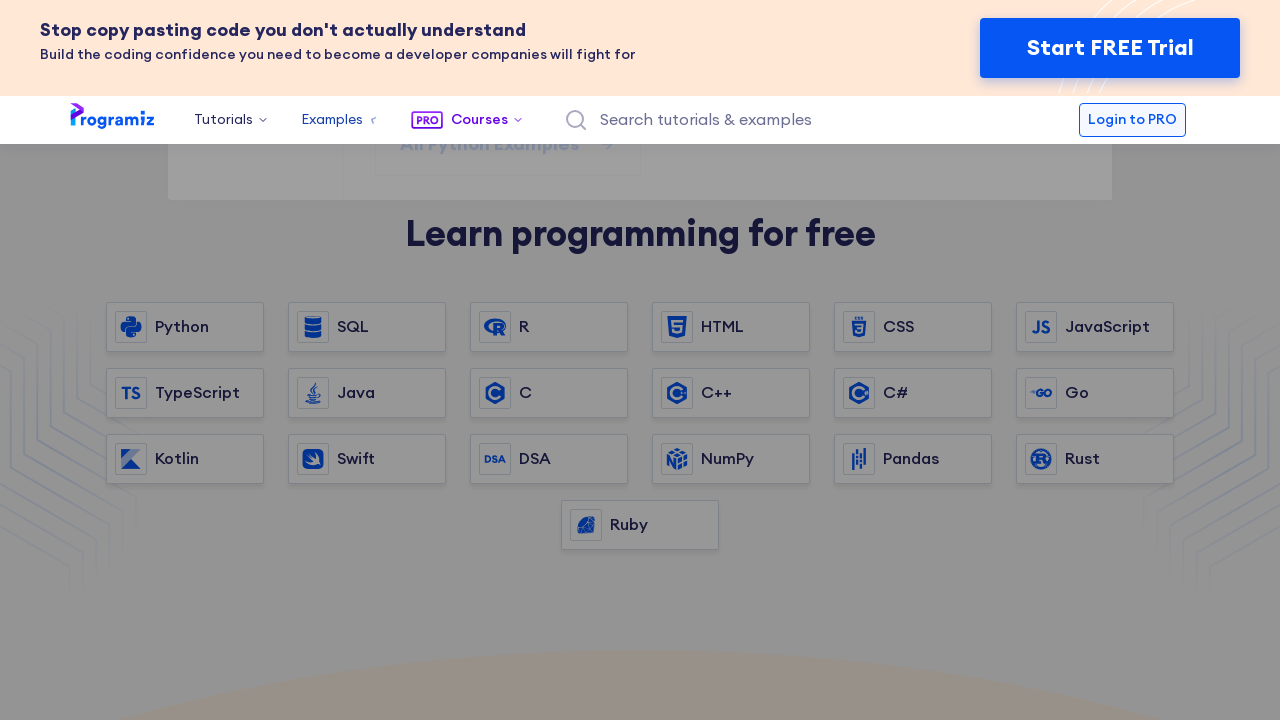

Tutorials section loaded and network became idle
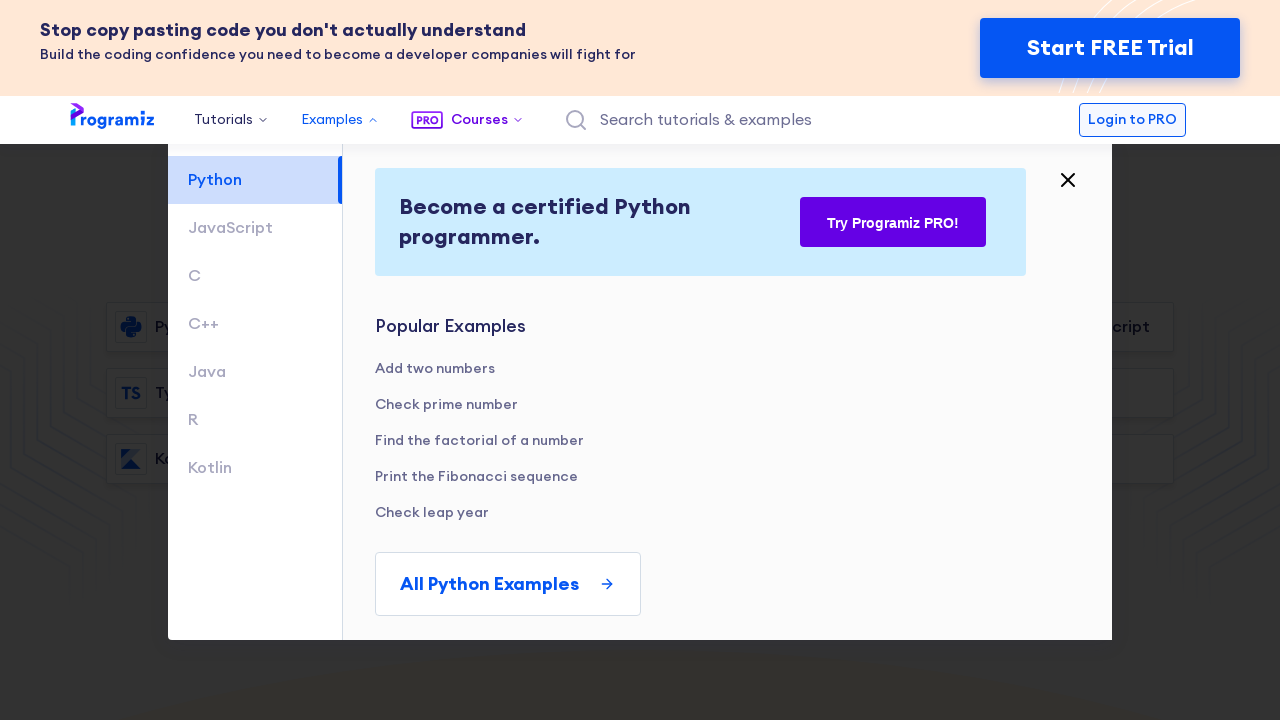

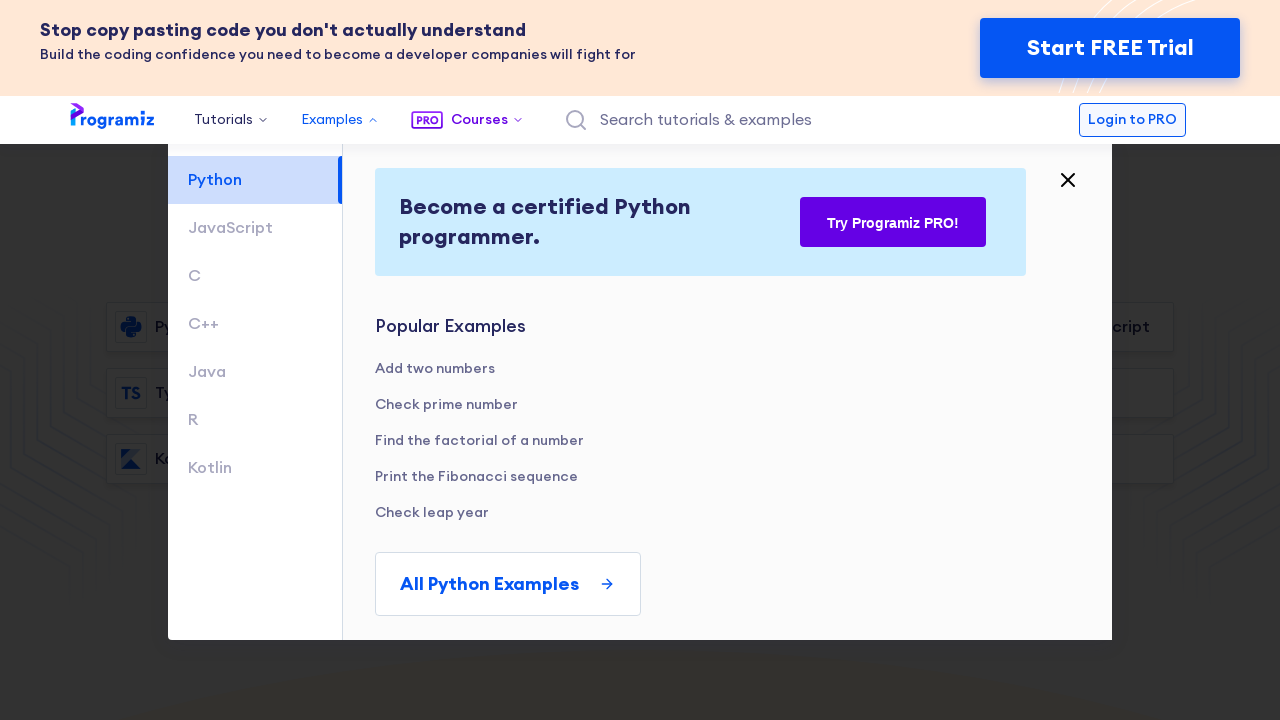